Tests the behavior of accessing a stale element reference after page refresh, demonstrating that element references become invalid after DOM changes.

Starting URL: https://the-internet.herokuapp.com/dynamic_content

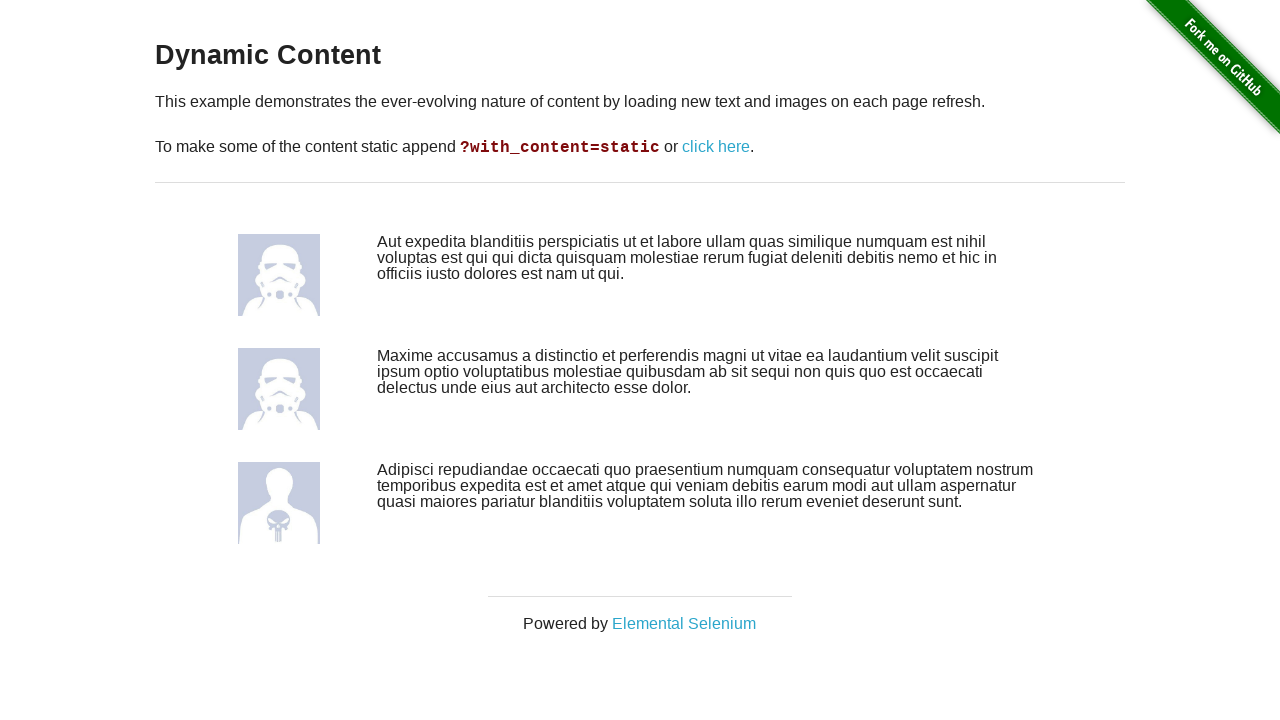

Located image element before page refresh
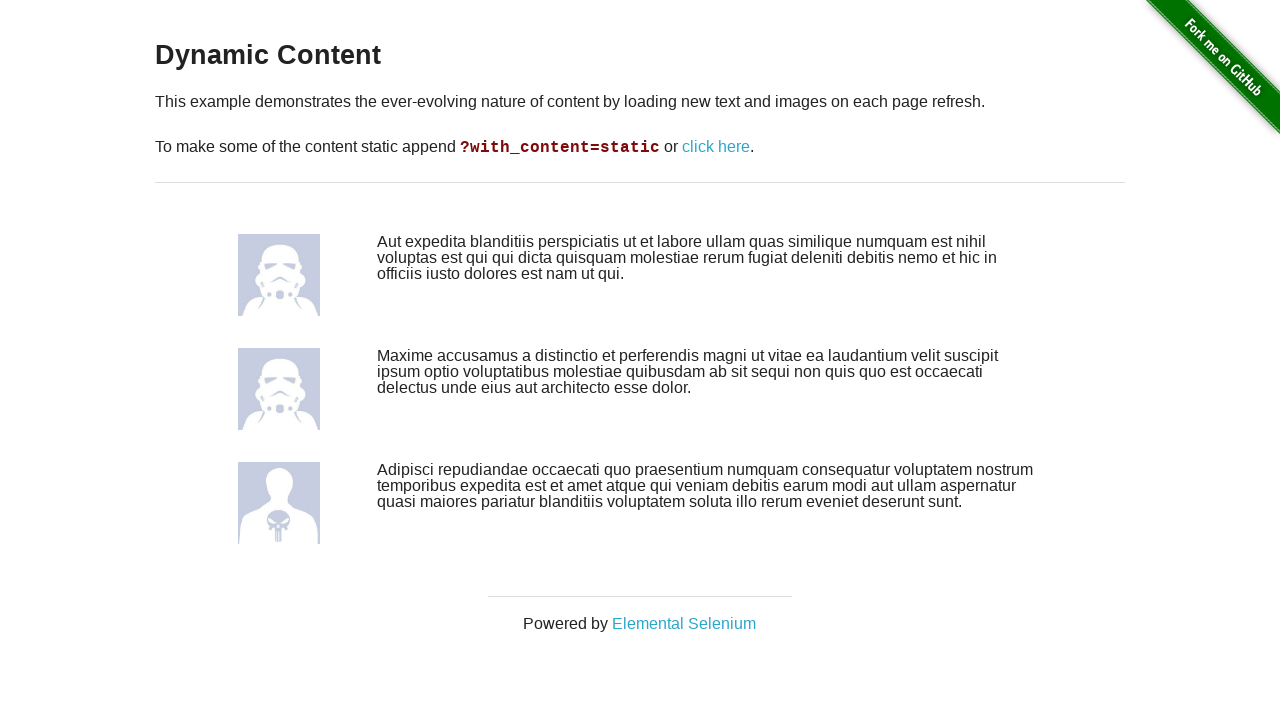

Retrieved image src attribute before refresh: /img/avatars/Original-Facebook-Geek-Profile-Avatar-6.jpg
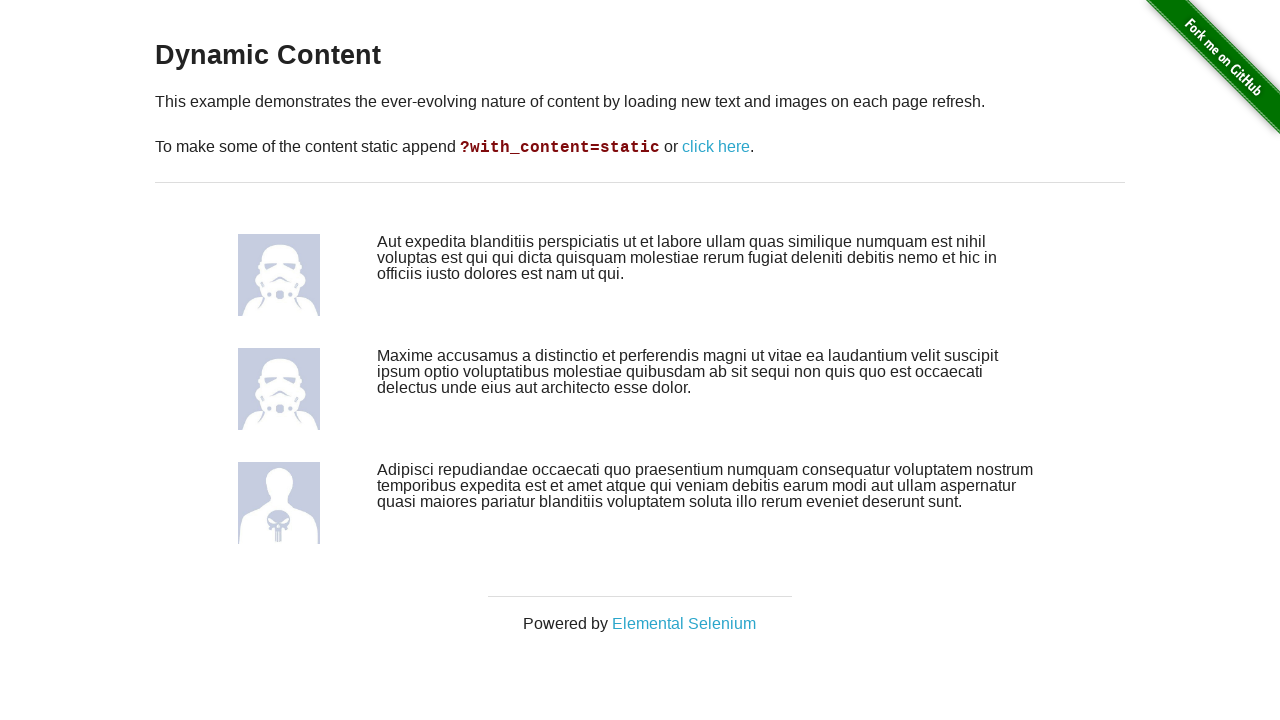

Refreshed the page to trigger DOM changes
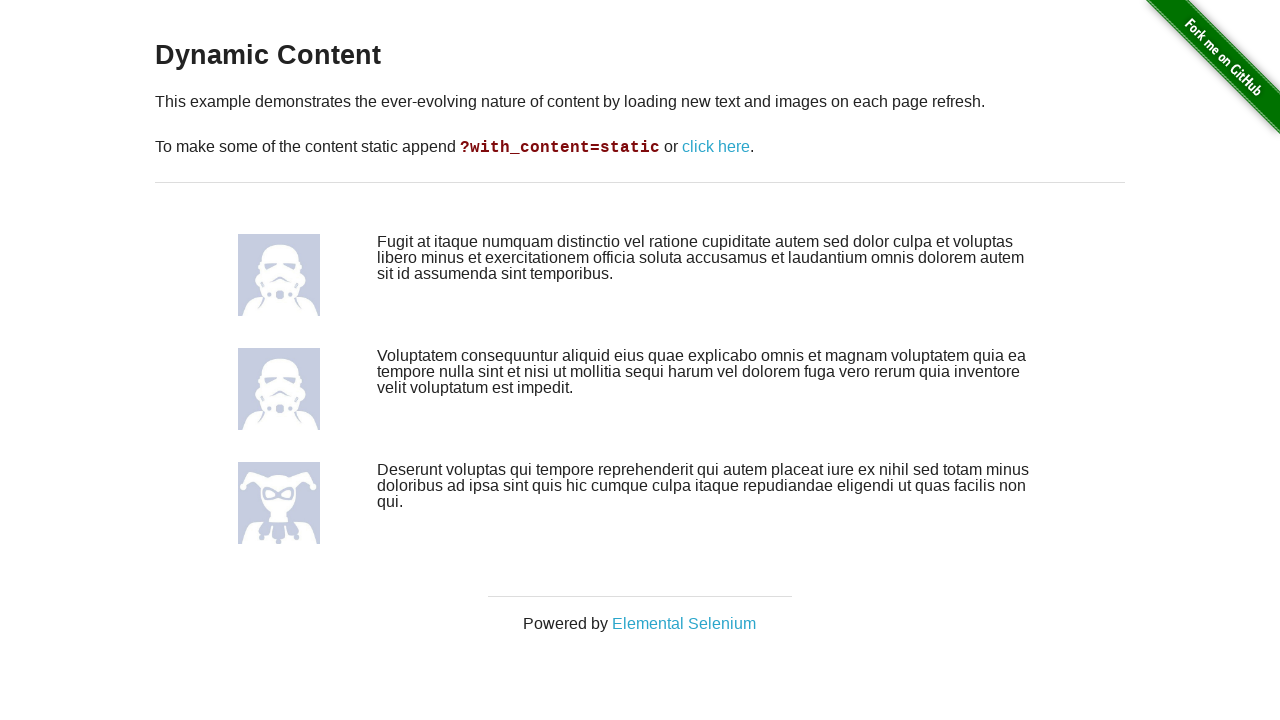

Waited for new image element to appear after page reload
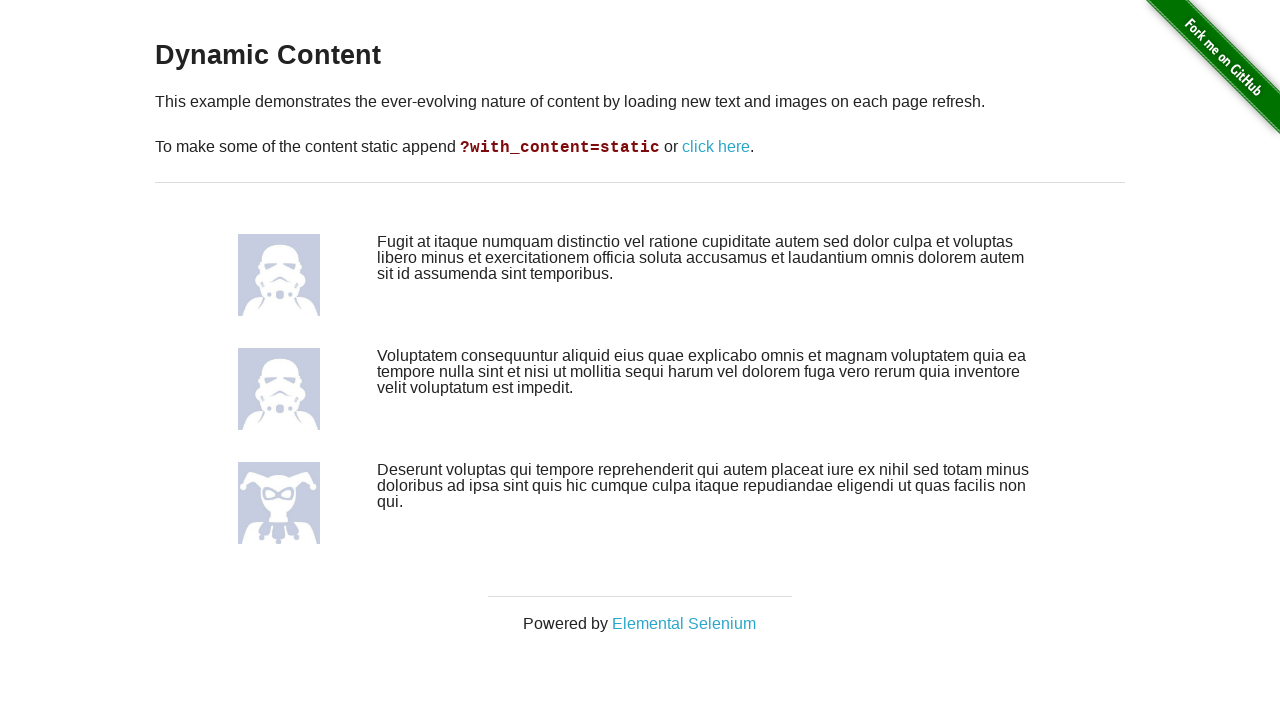

Retrieved image src attribute after refresh: /img/avatars/Original-Facebook-Geek-Profile-Avatar-6.jpg
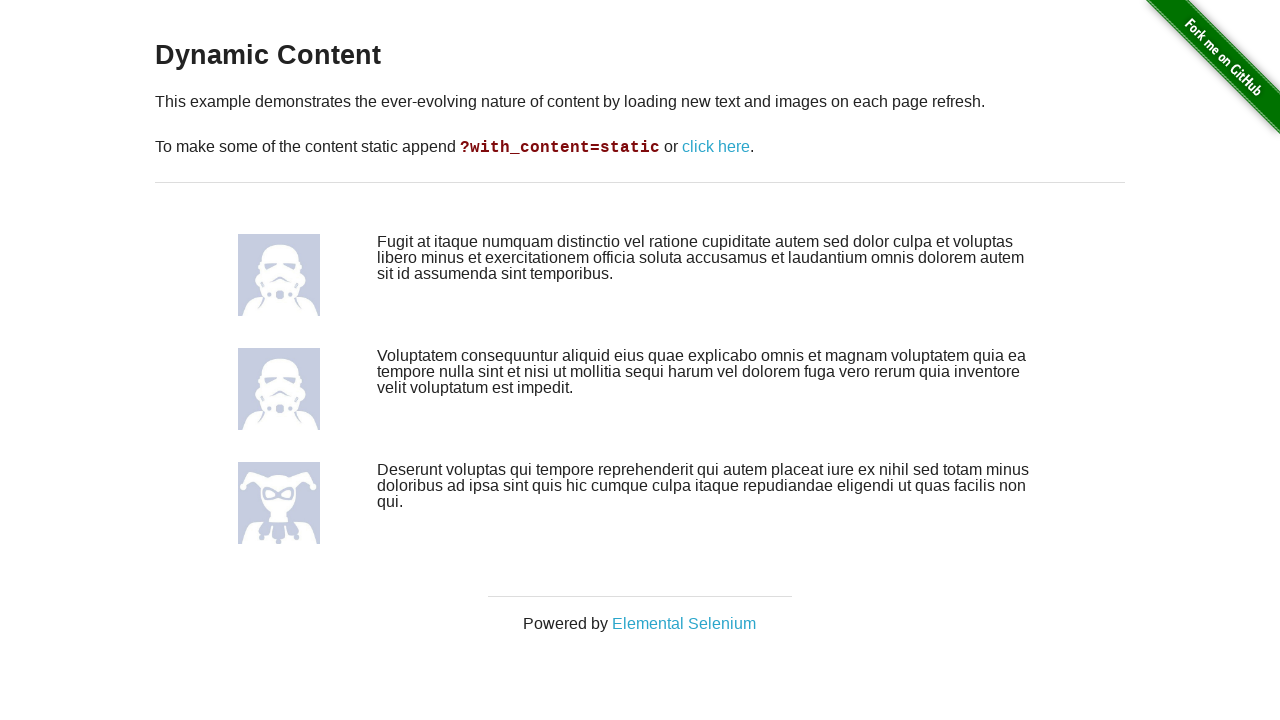

Verified that image src before refresh is not None
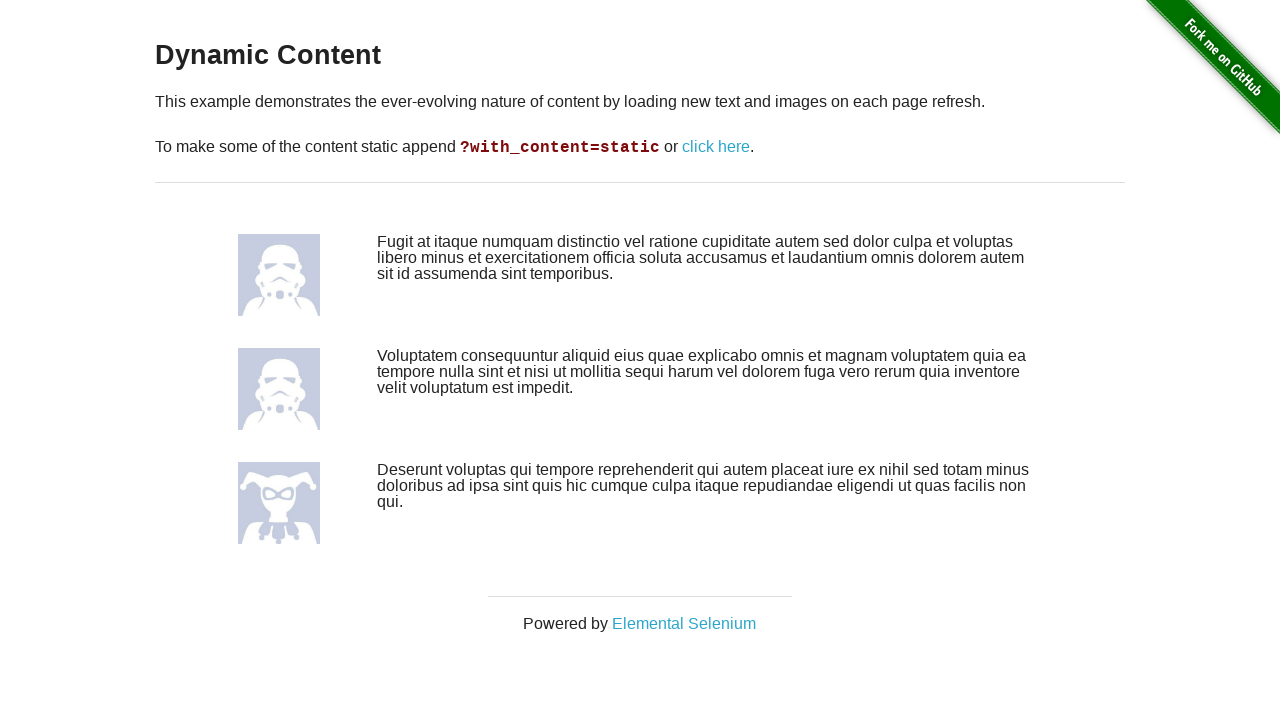

Verified that image src after refresh is not None - test passed
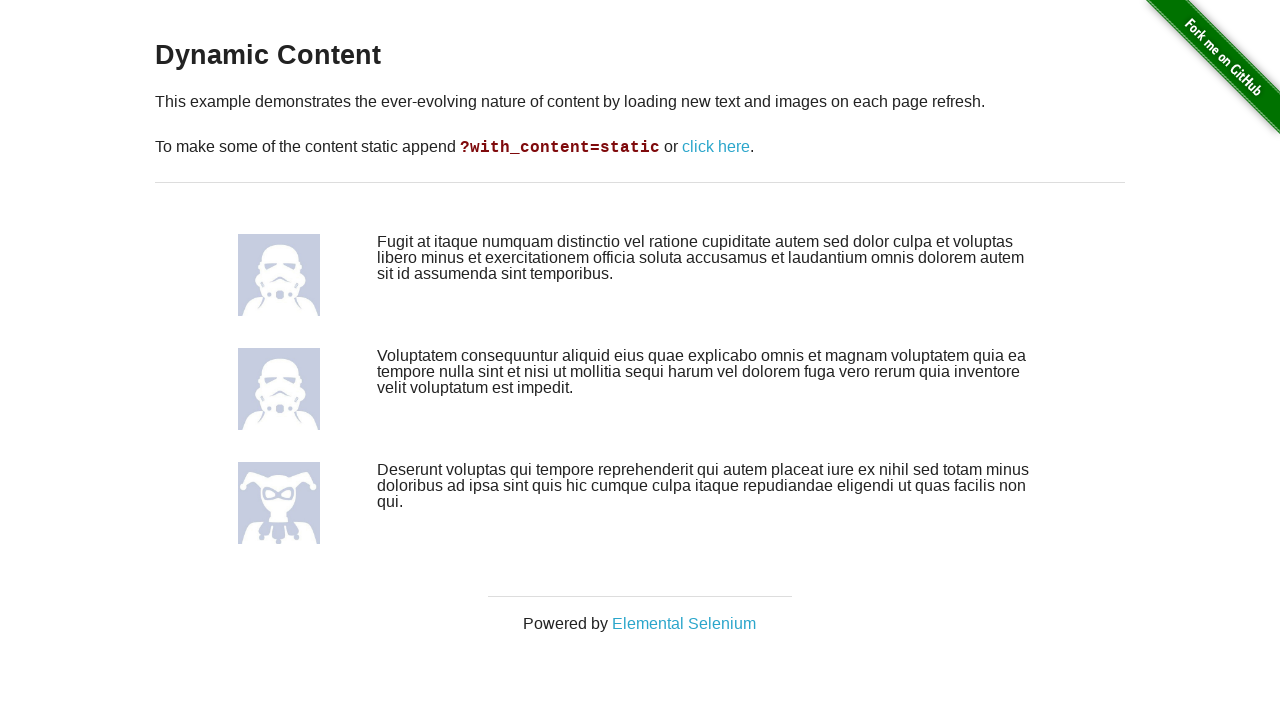

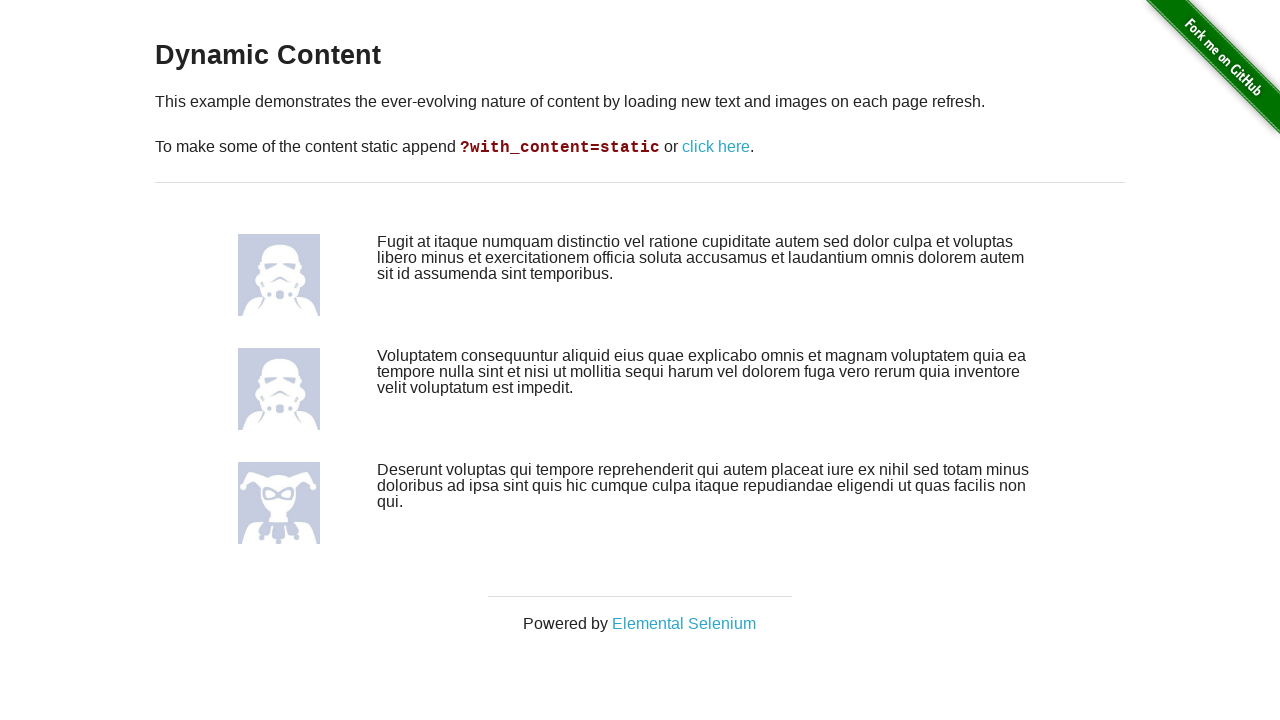